Tests mouse hover functionality by switching to an iframe and hovering over a smiley image element to trigger the onmouseover event

Starting URL: https://www.w3schools.com/jsref/tryit.asp?filename=tryjsref_onmouseover

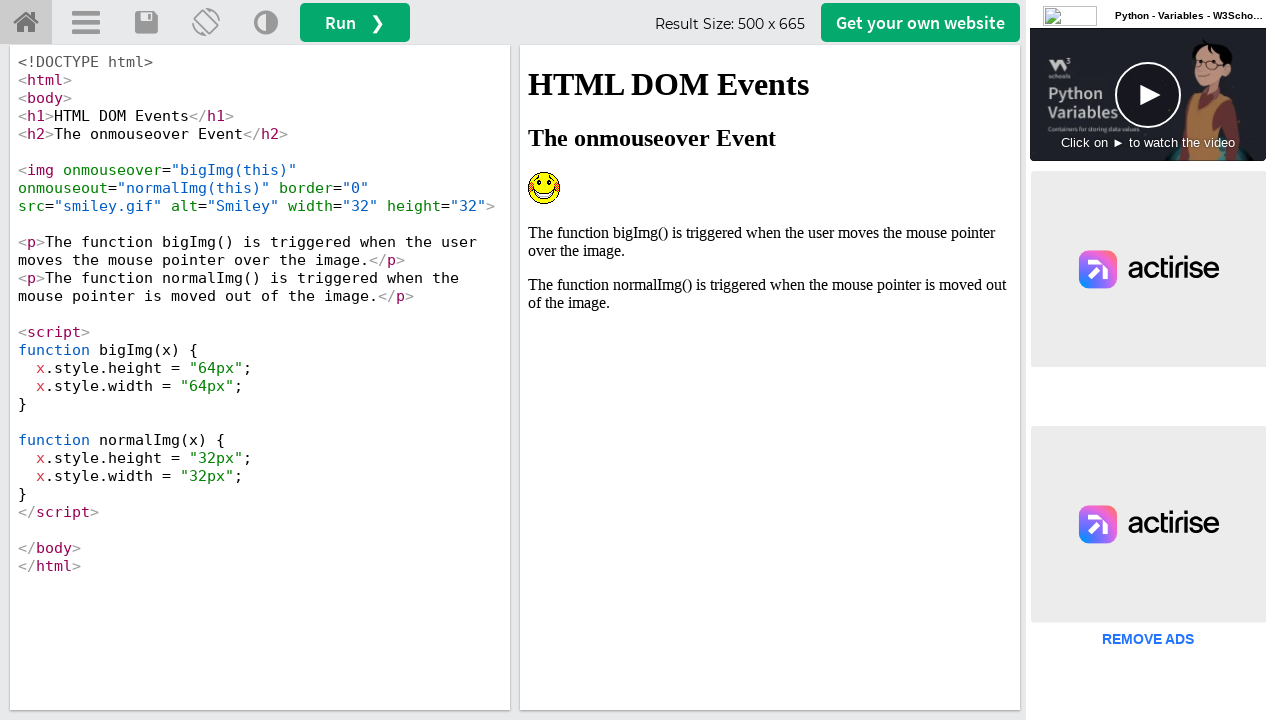

Located iframe with ID 'iframeResult'
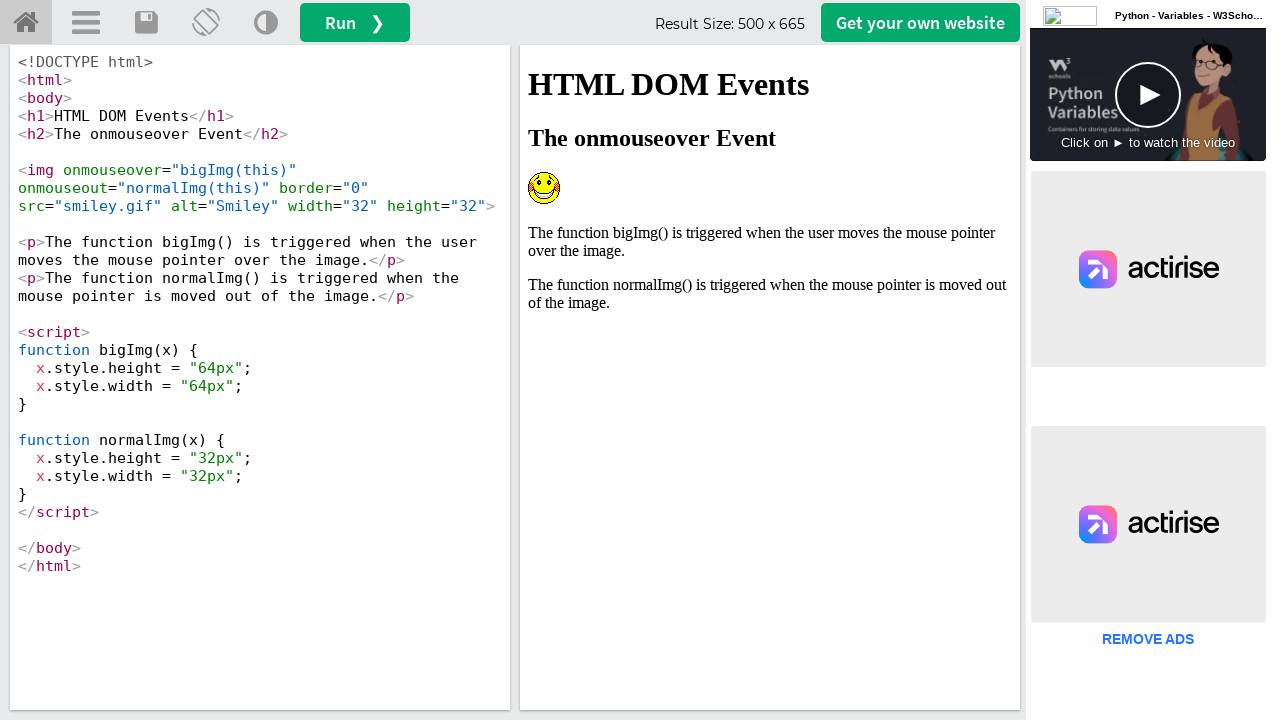

Hovered over smiley image element to trigger onmouseover event at (544, 188) on #iframeResult >> internal:control=enter-frame >> xpath=//img[@alt='Smiley']
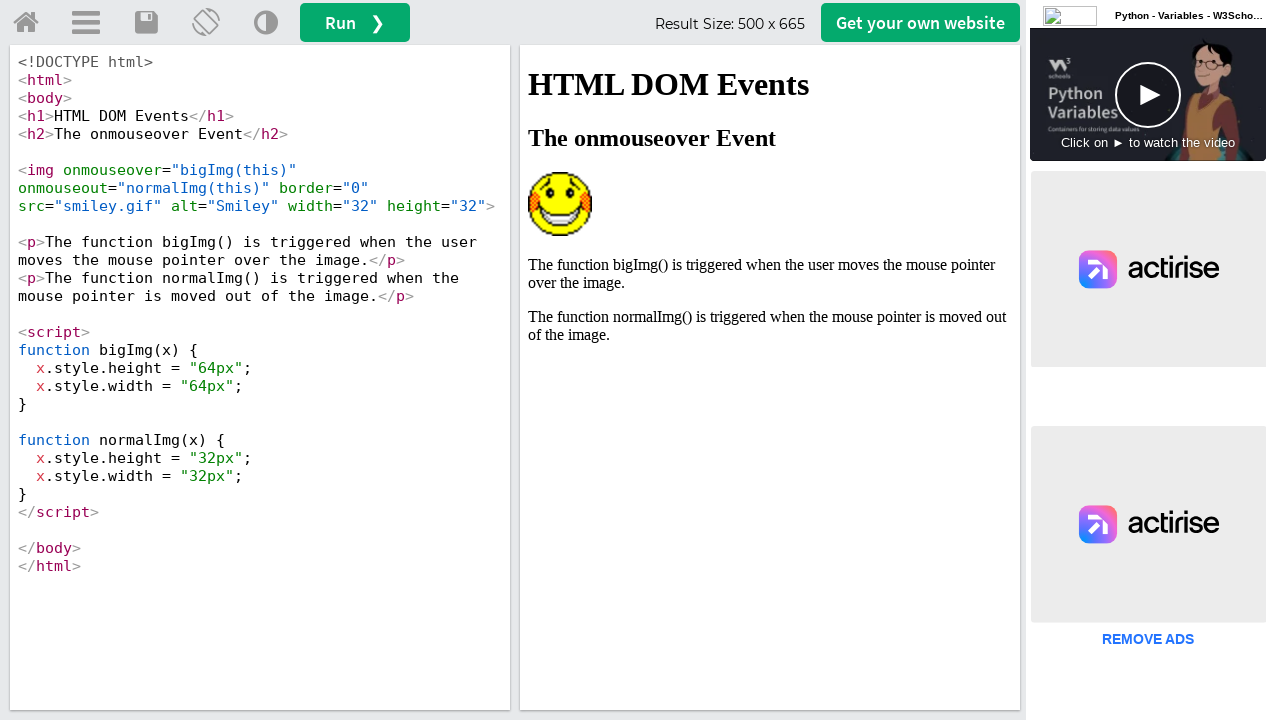

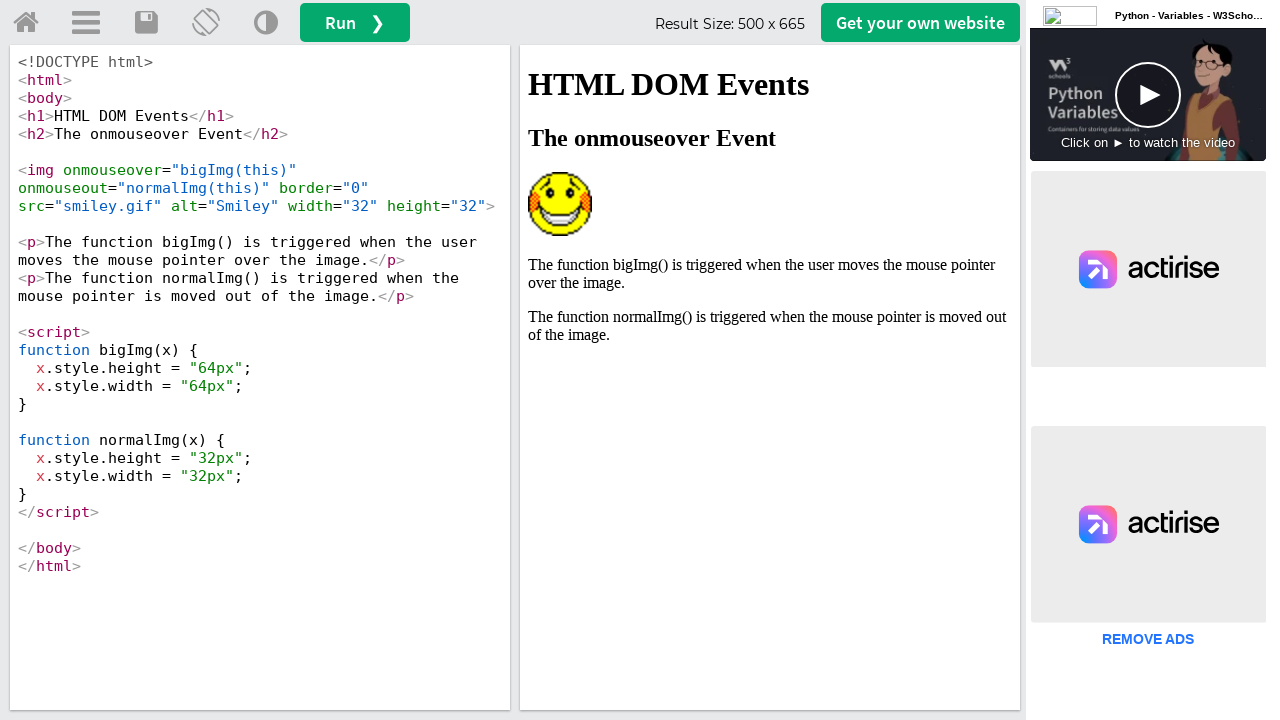